Tests selecting a customer and currency from dropdowns on a banking project demo page, then clicks the submit button to open an account

Starting URL: https://www.globalsqa.com/angularJs-protractor/BankingProject/#/manager/openAccount

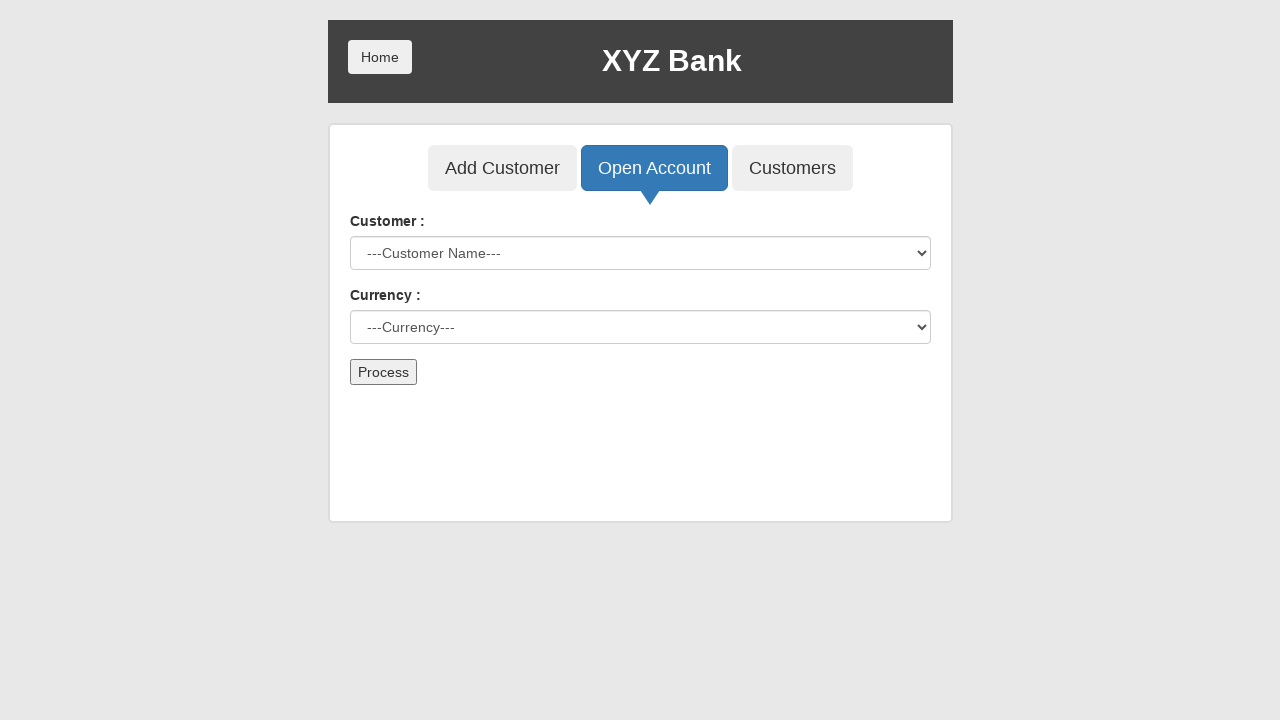

Customer dropdown selector became available
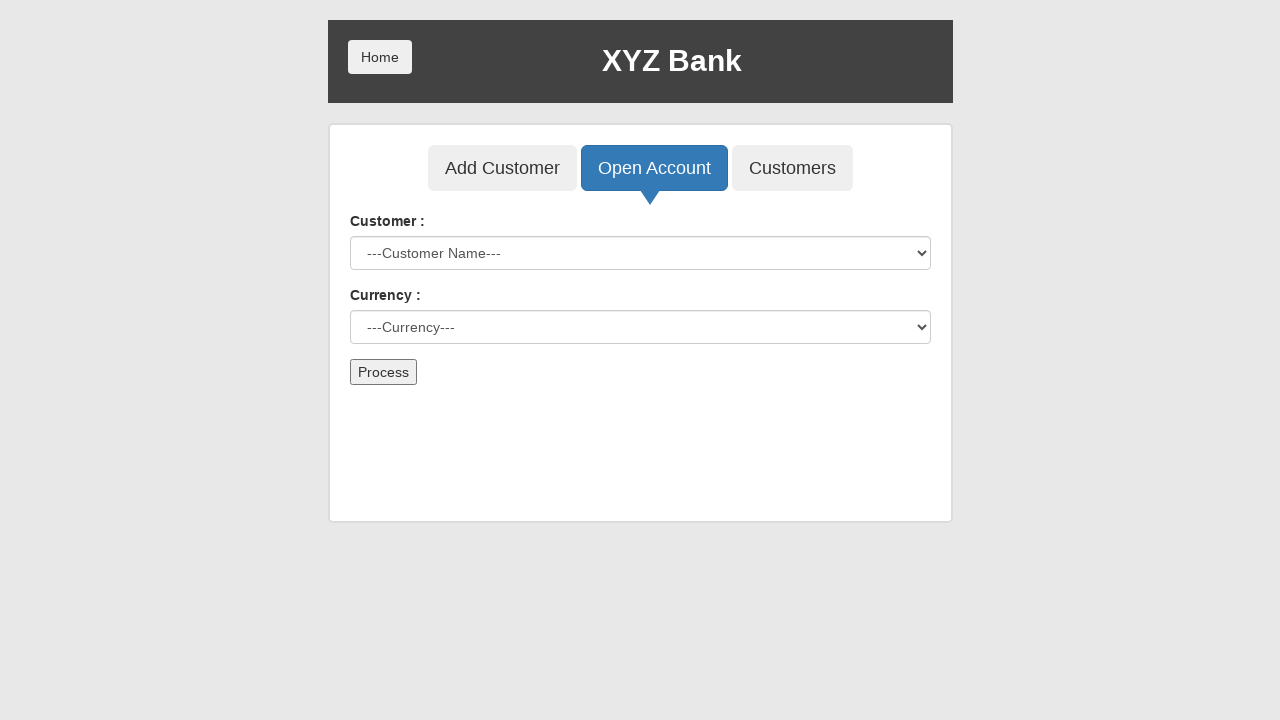

Selected 'Harry Potter' from customer dropdown on select[ng-model='custId']
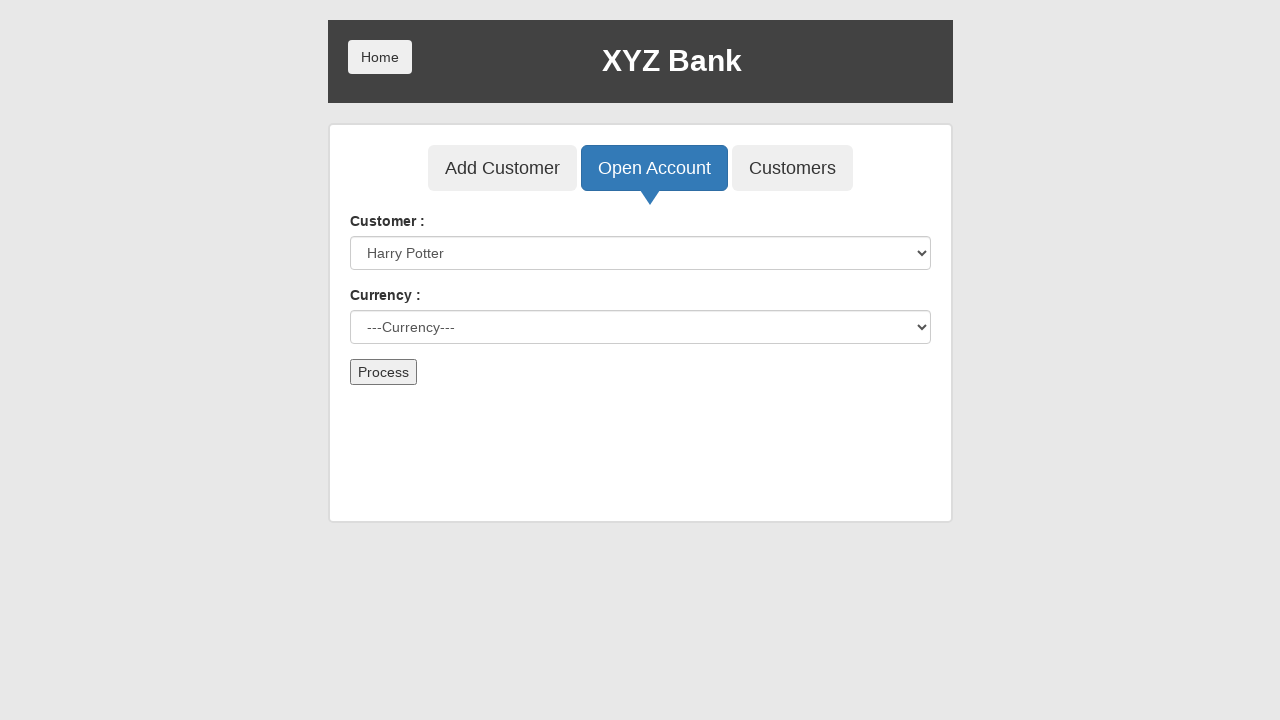

Selected 'Dollar' from currency dropdown on #currency
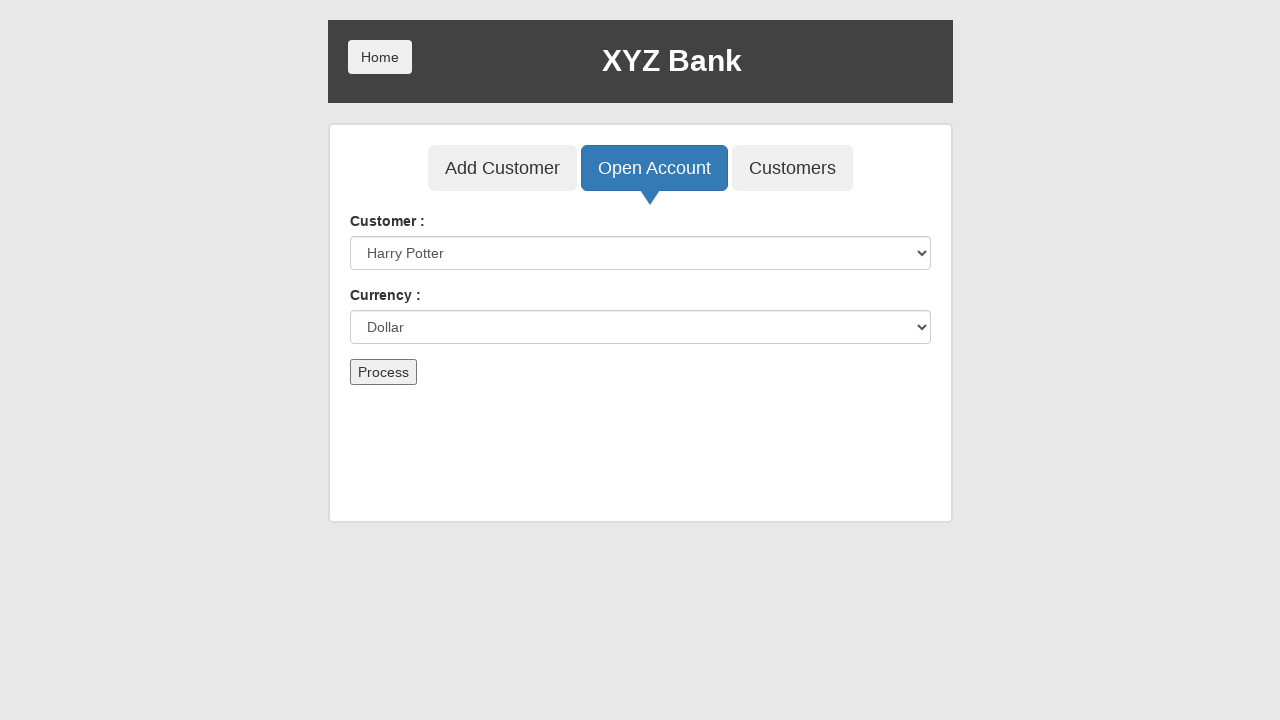

Clicked submit button to open account at (383, 372) on form button
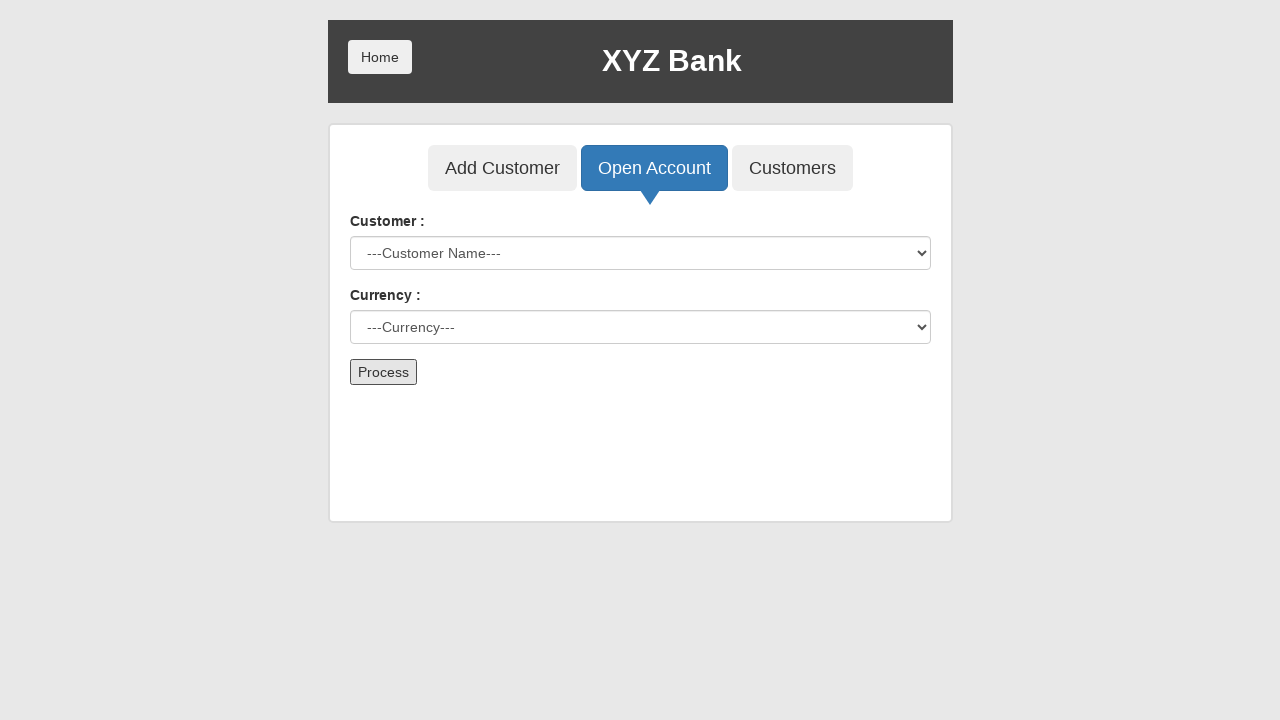

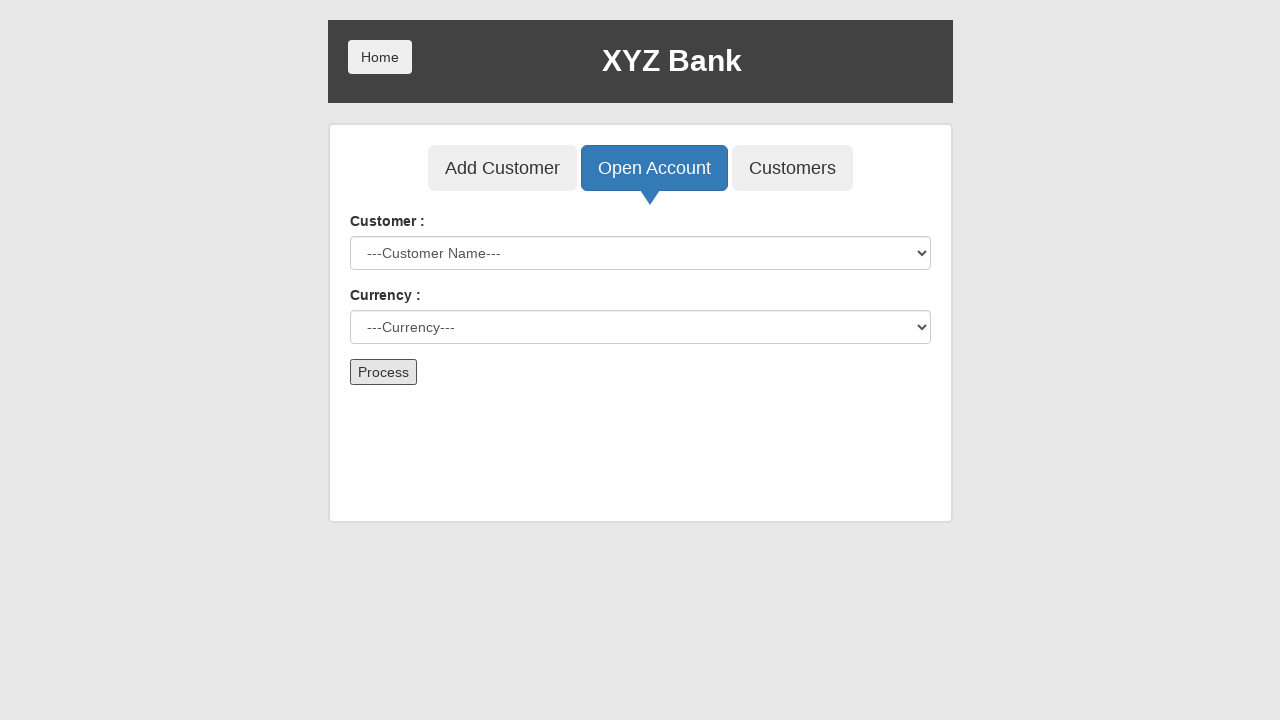